Tests iframe handling on jQuery UI's draggable demo page by switching to the demo frame, reading content from the draggable element, switching back to the main content, and clicking the Download link.

Starting URL: http://jqueryui.com/draggable/

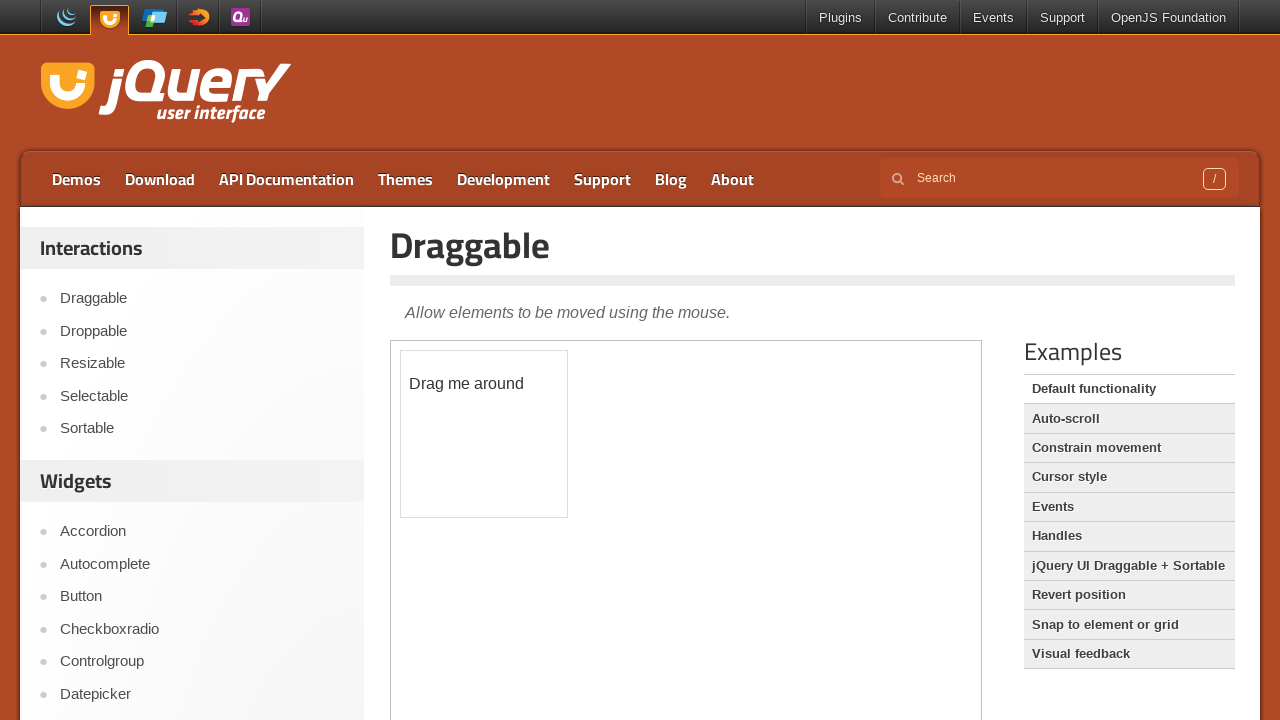

Waited for demo frame to be available
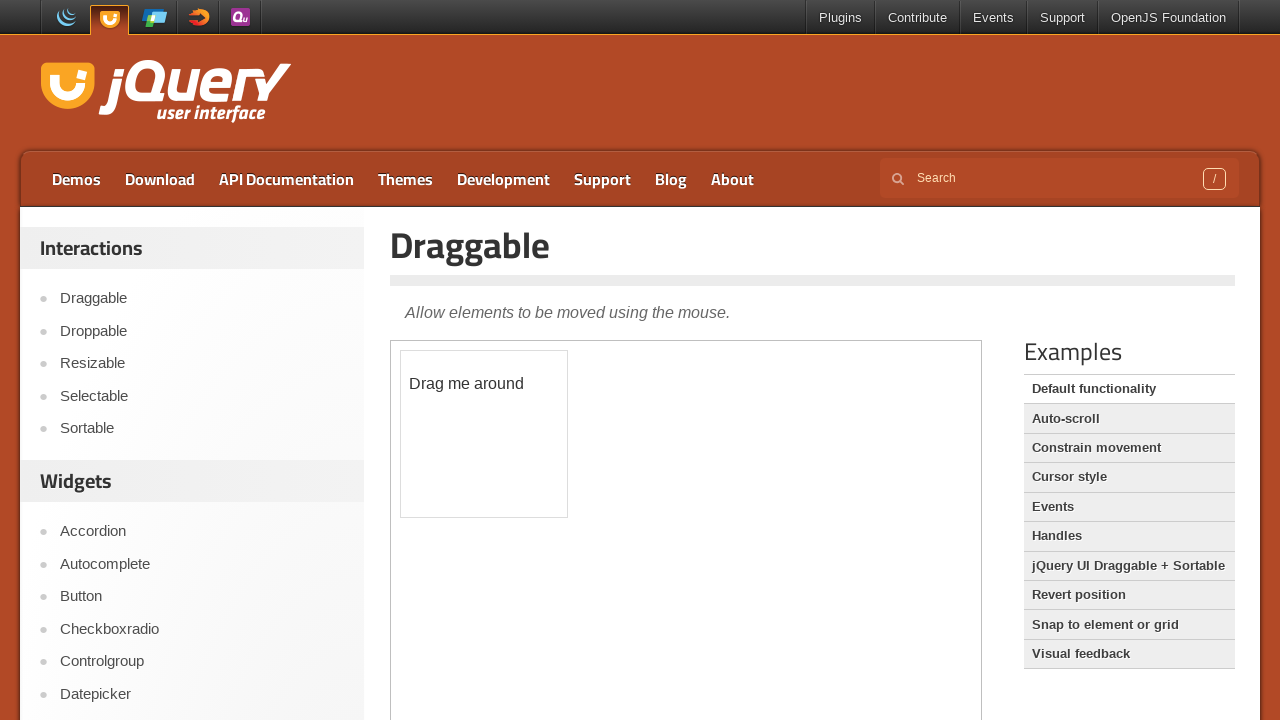

Located the demo frame
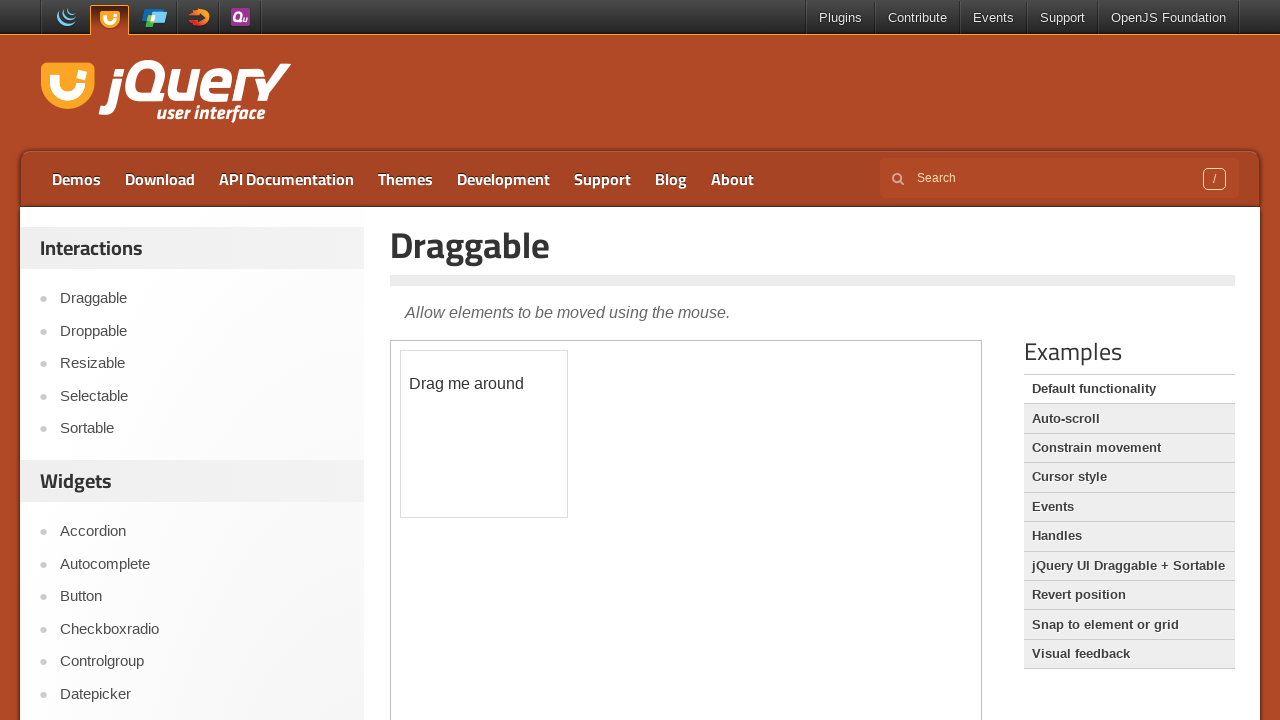

Retrieved text content from draggable element: '
	Drag me around
'
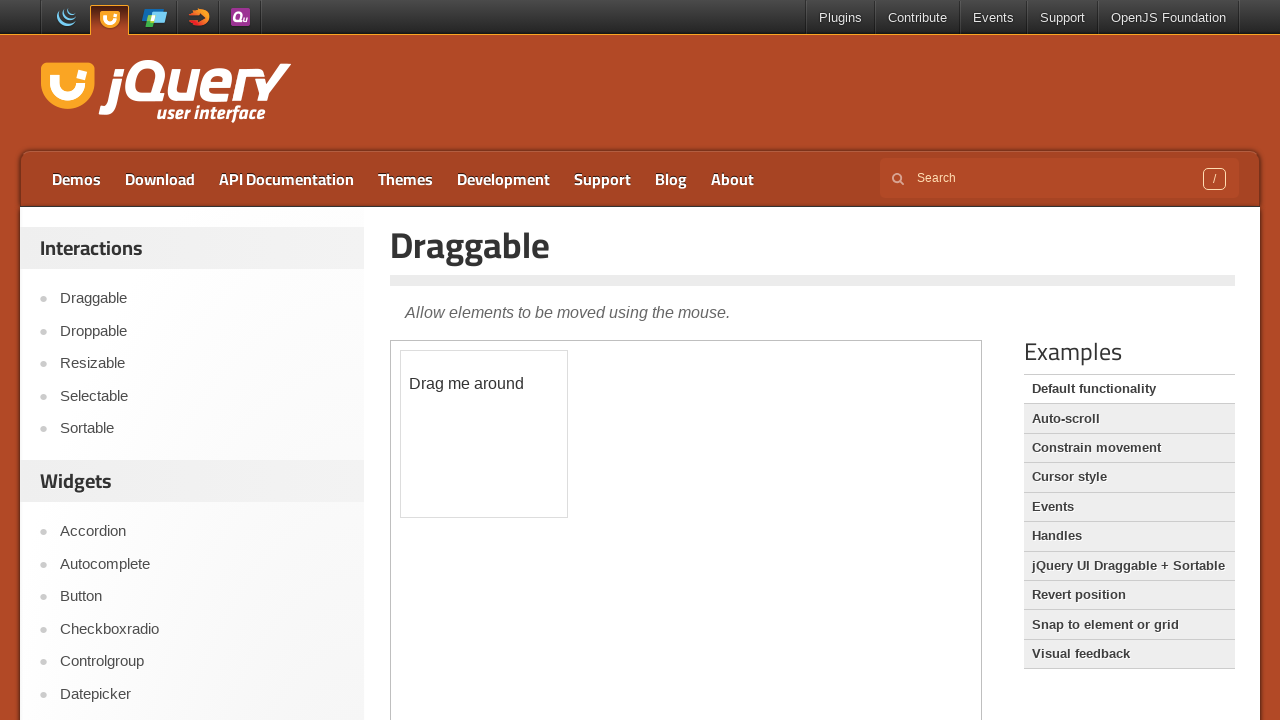

Clicked the Download link in main content at (160, 179) on a:text('Download')
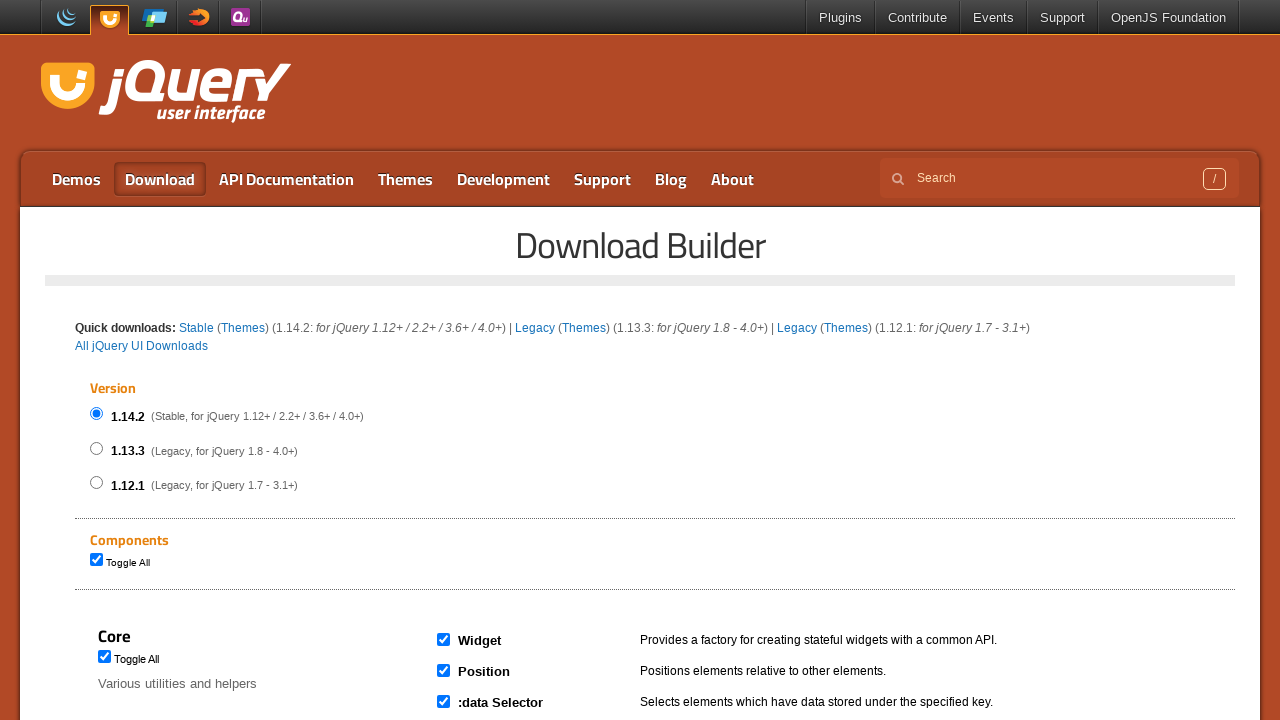

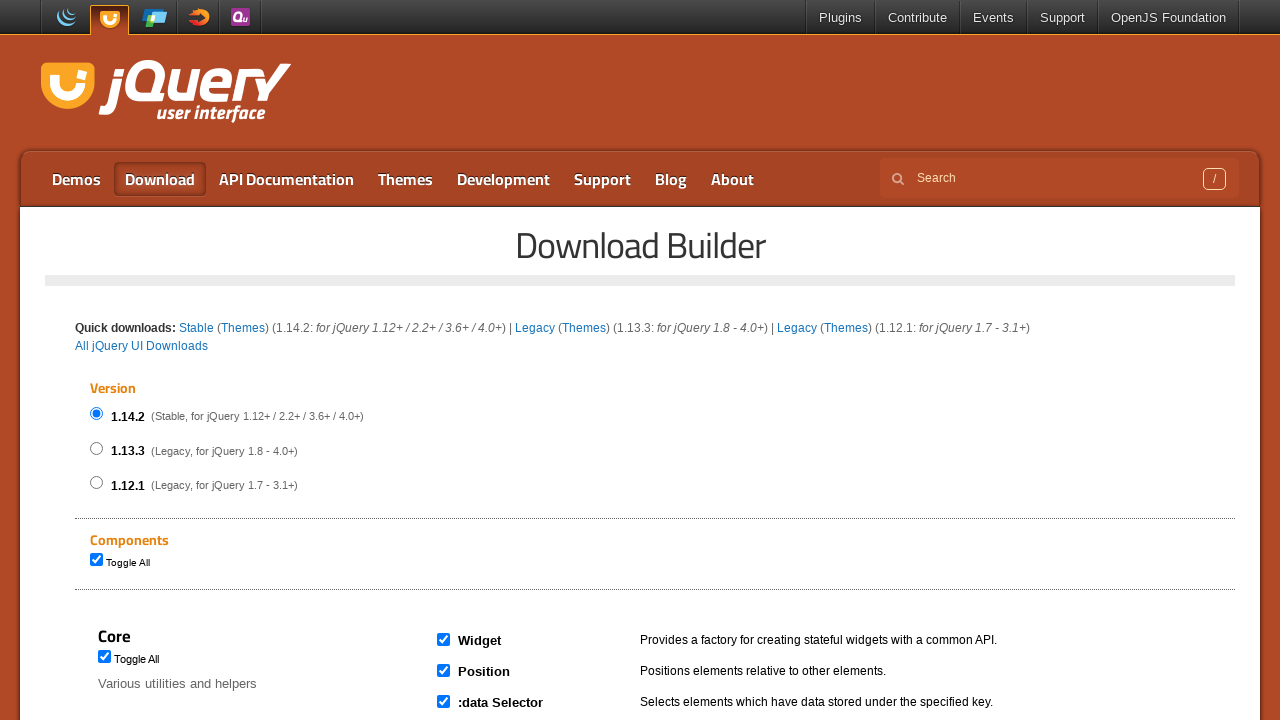